Tests custom pseudo class selectors by navigating to HTML elements page and clicking various buttons using text-based locators

Starting URL: https://www.techglobal-training.com/frontend

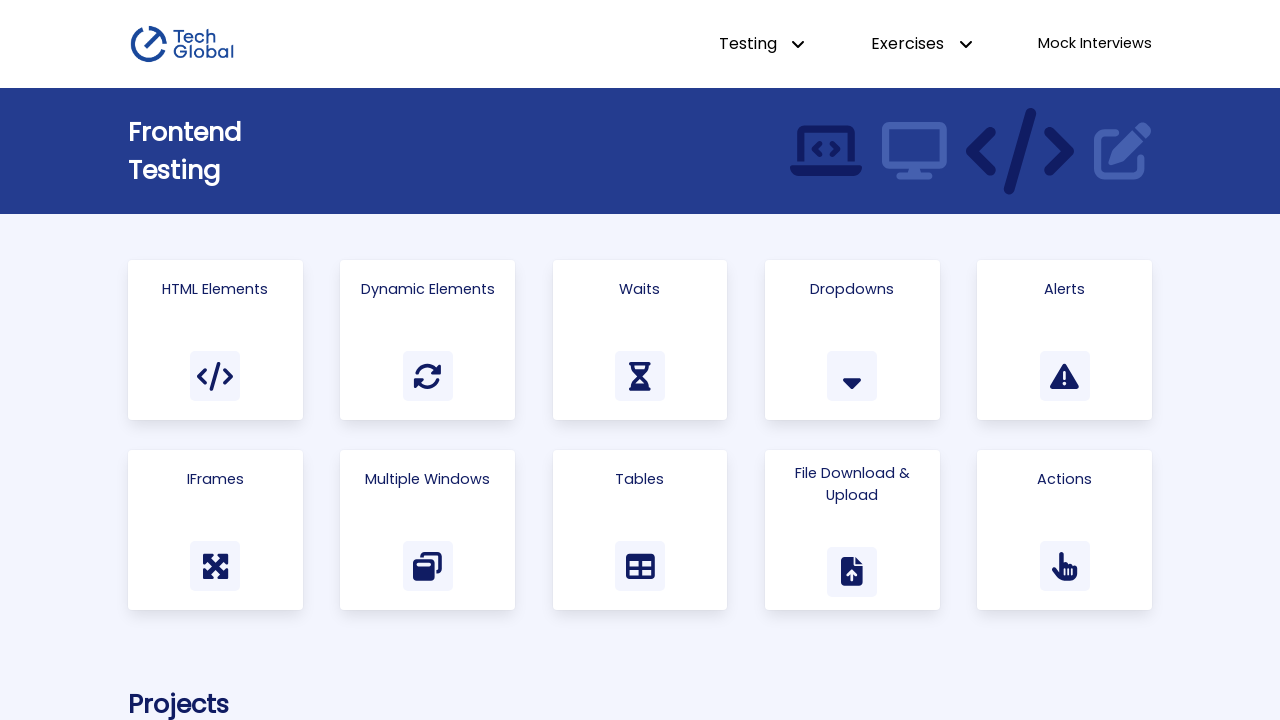

Clicked on 'Html elements' link using has-text pseudo class at (215, 340) on a:has-text("Html elements")
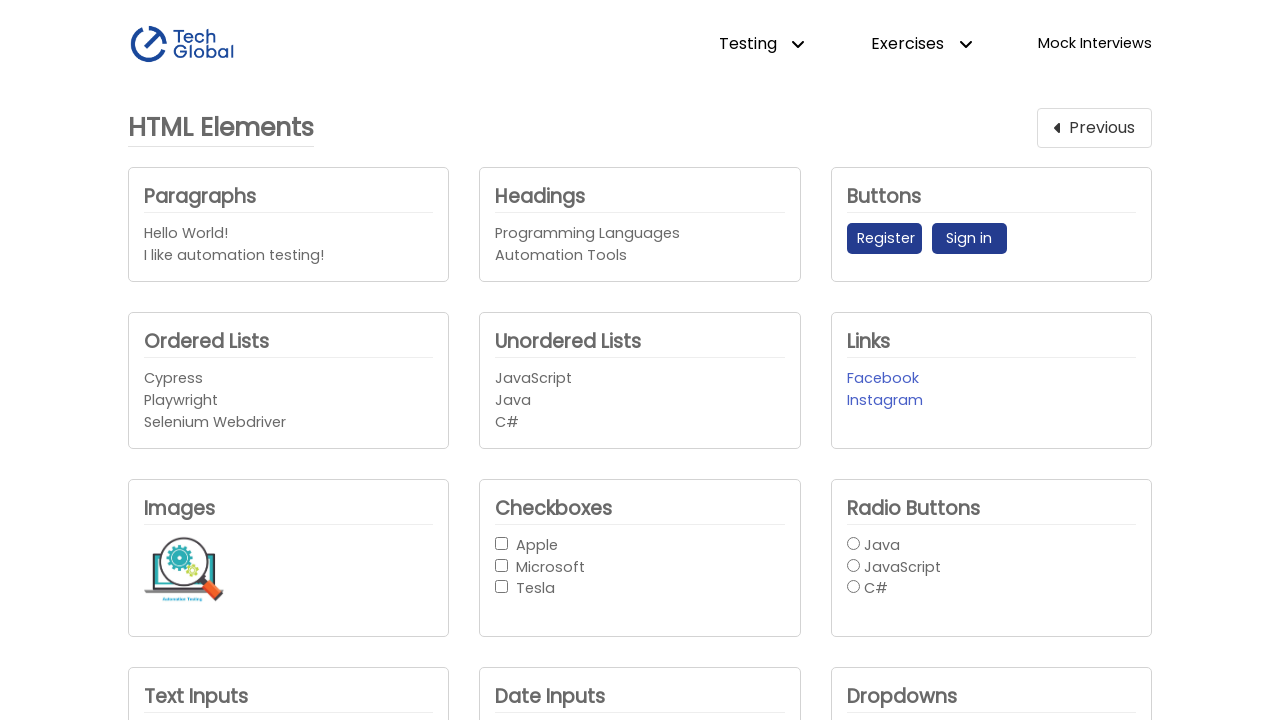

Clicked 'Register' button using text pseudo class at (884, 239) on button:text("Register")
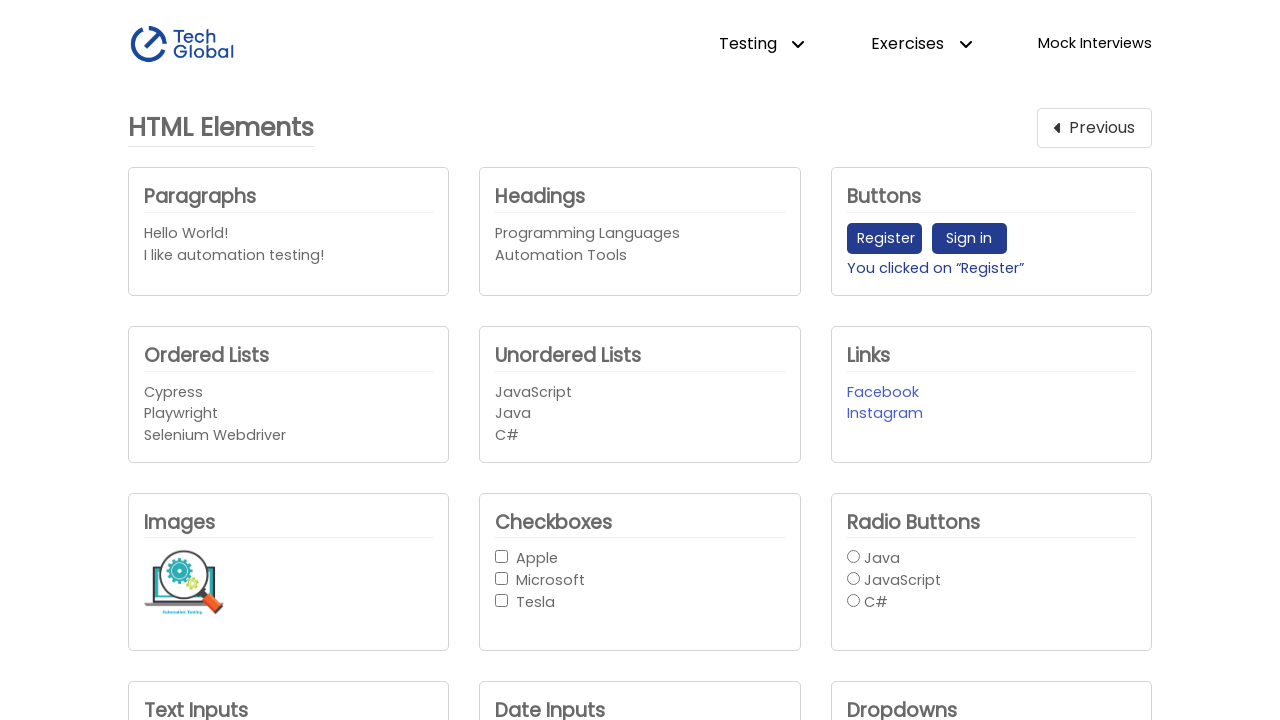

Clicked visible 'Sign in' button using has-text and visible pseudo classes at (969, 239) on button:has-text("Sign in"):visible
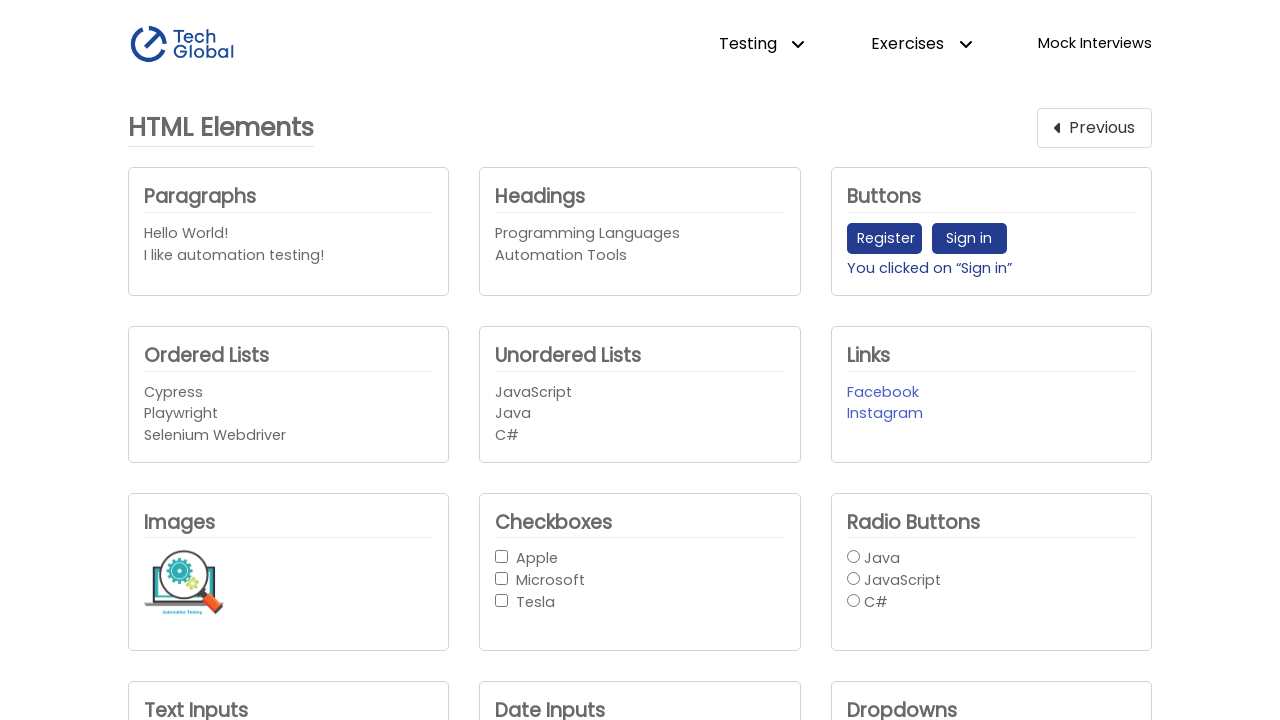

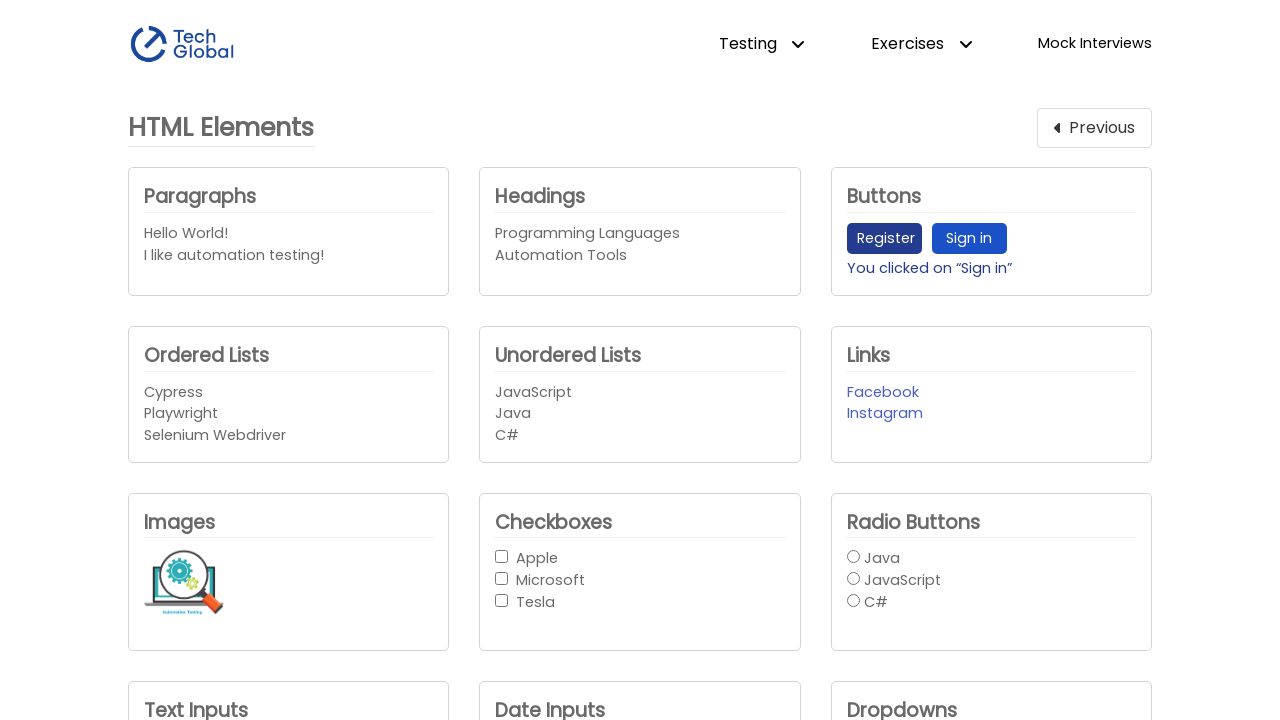